Tests opening a new browser tab by navigating to a page, opening a new tab, navigating to a different page in that tab, and verifying two tabs are open.

Starting URL: https://the-internet.herokuapp.com/windows

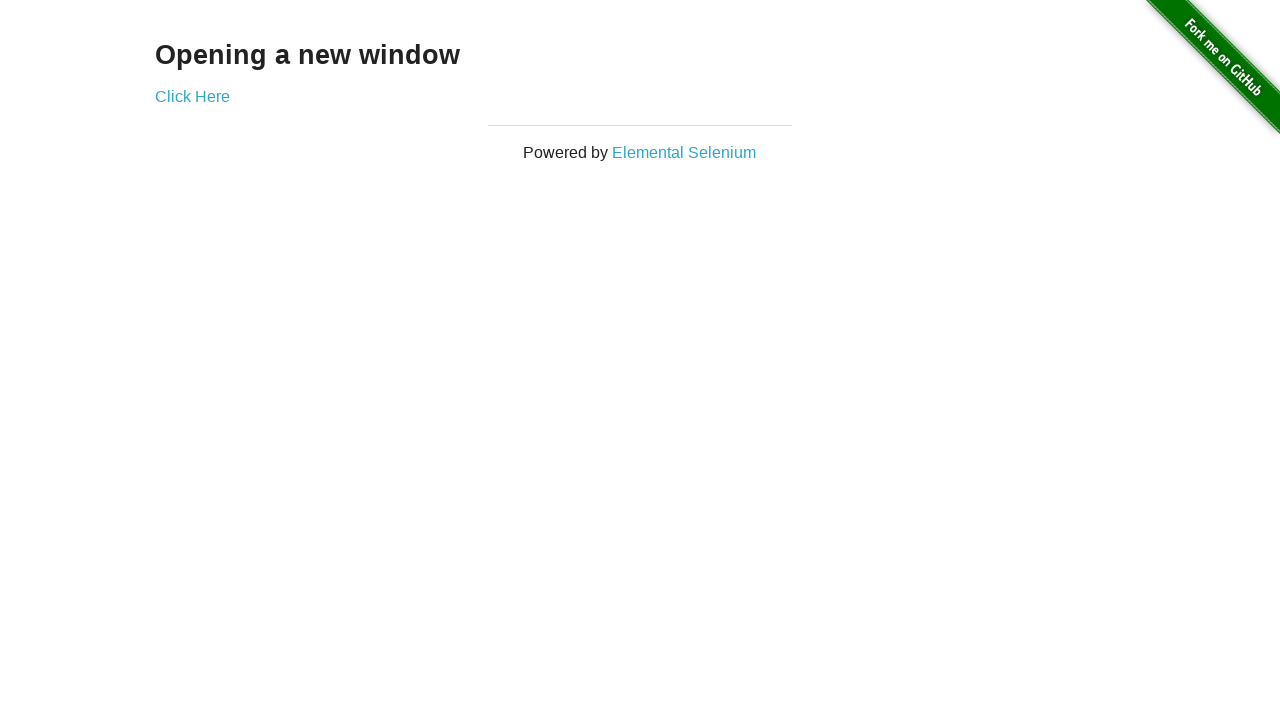

Opened a new browser tab
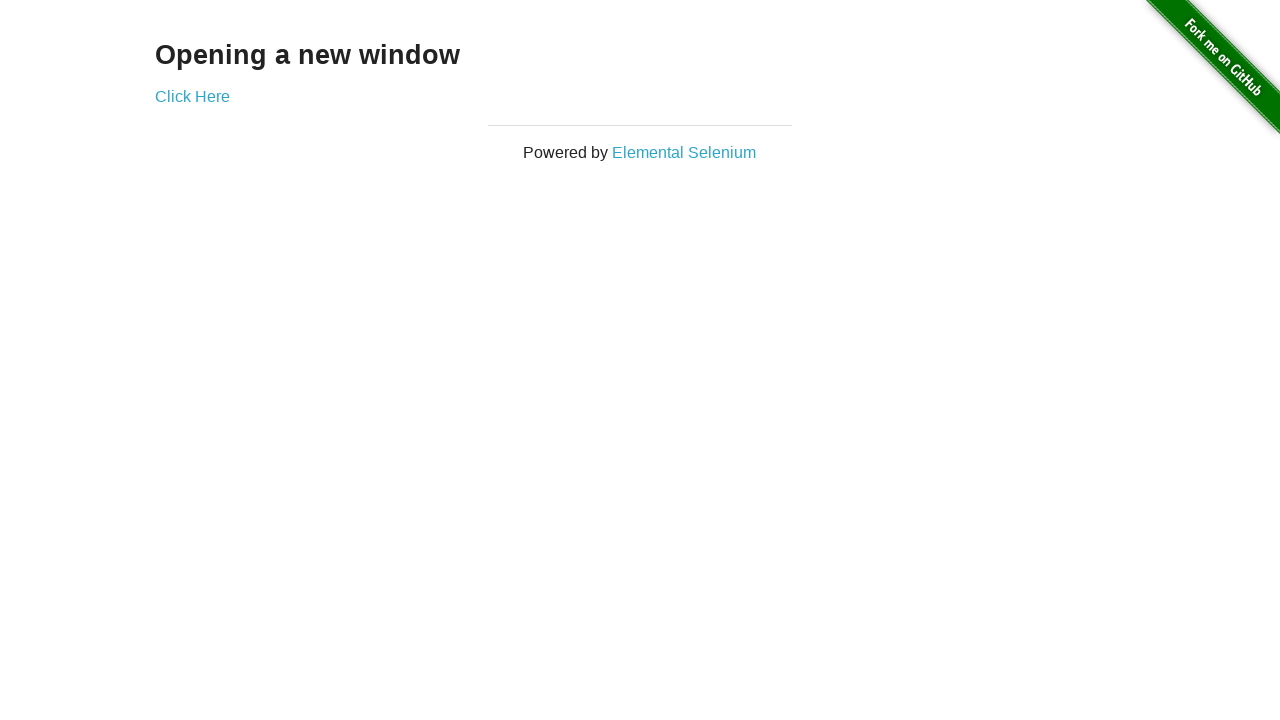

Navigated new tab to https://the-internet.herokuapp.com/typos
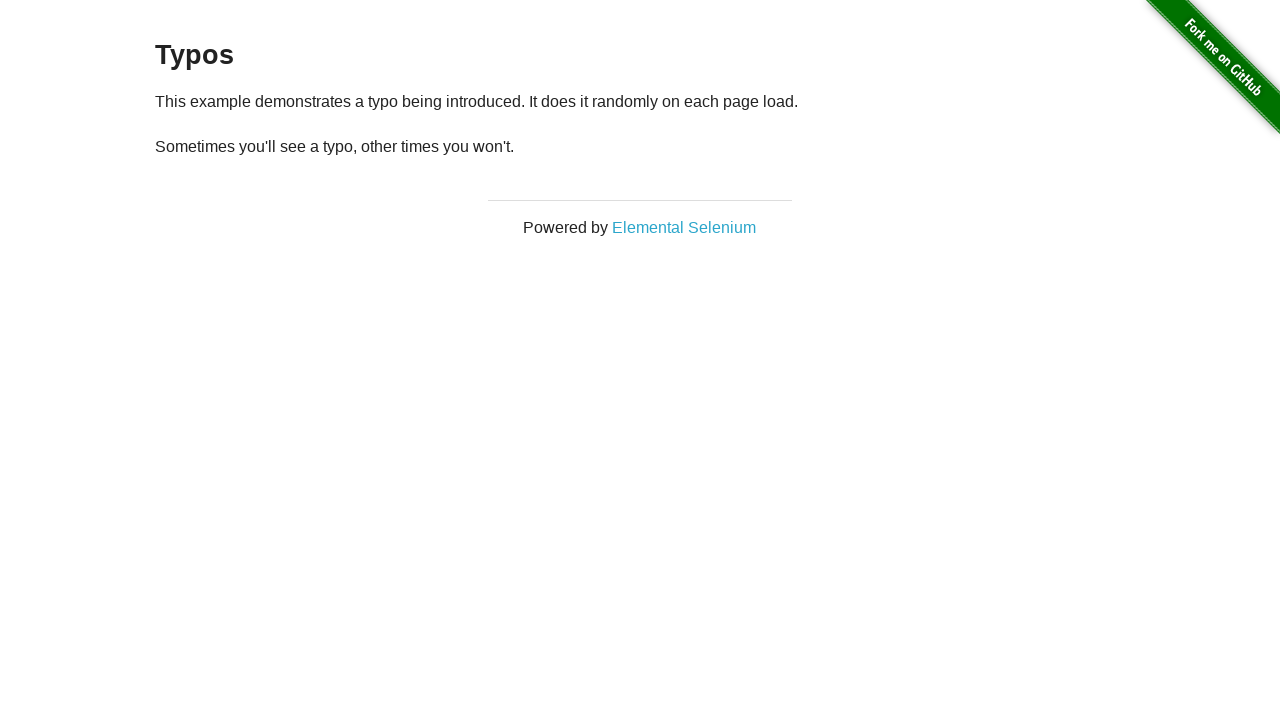

Verified that two browser tabs are open
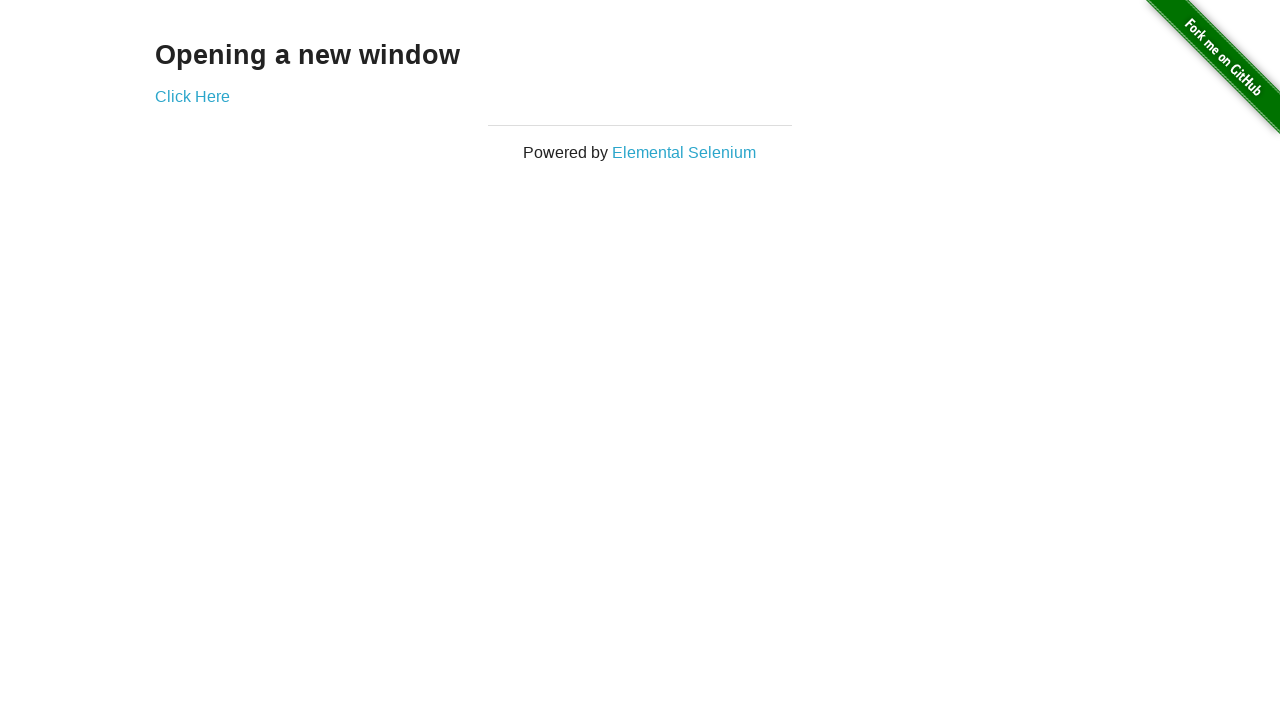

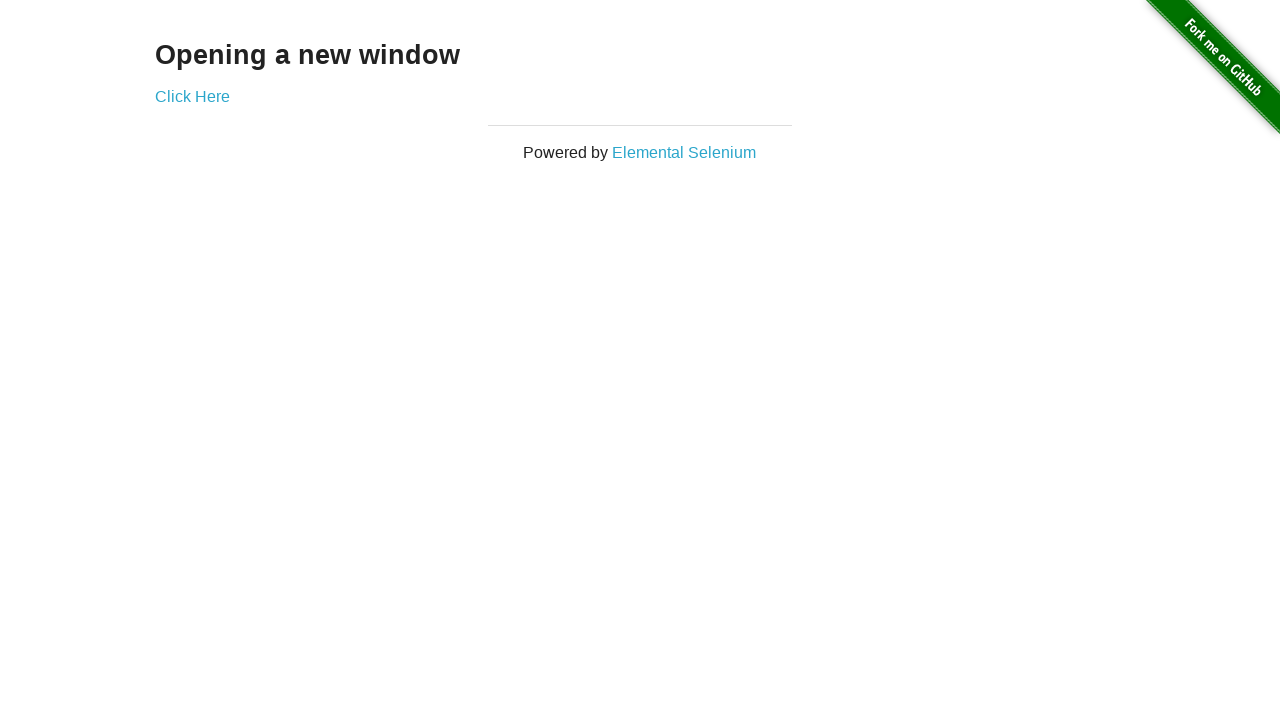